Navigates to W3Schools HTML forms tutorial page and clicks on an input element (likely a form button or submit element)

Starting URL: https://www.w3schools.com/html/html_forms.asp

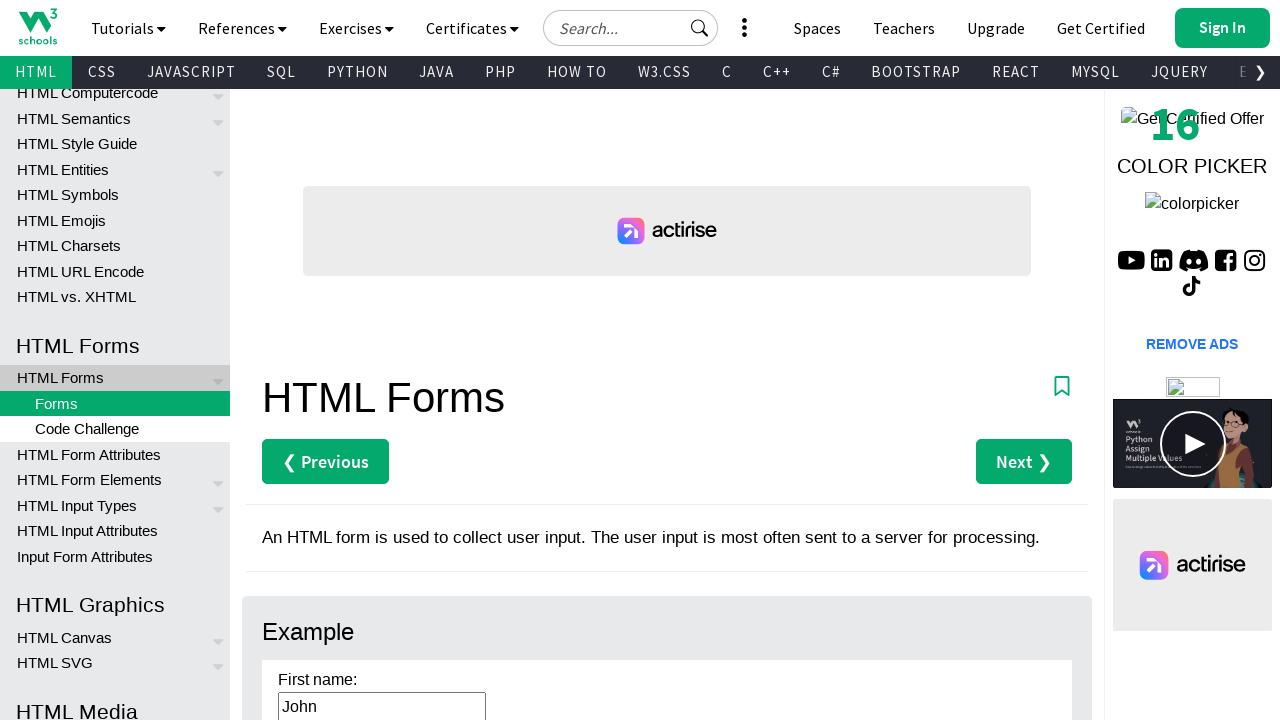

Navigated to W3Schools HTML forms tutorial page
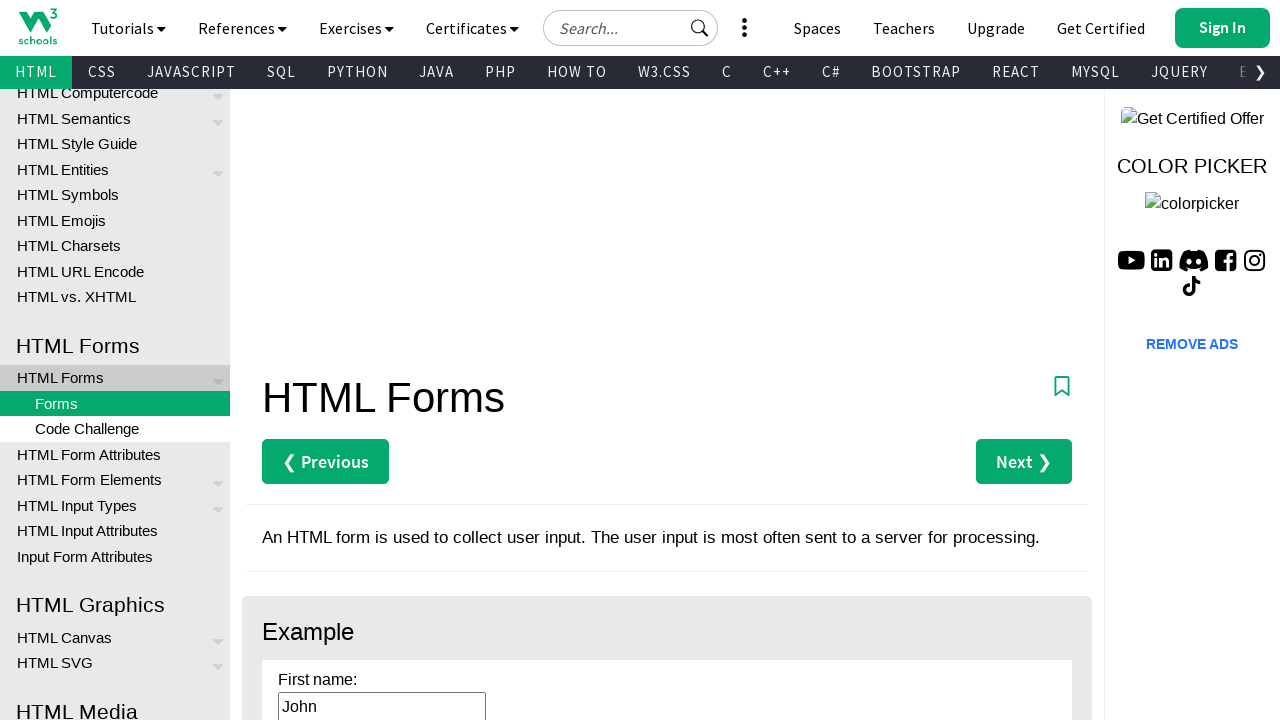

Clicked on input element (form submit button) in main section at (268, 360) on xpath=//*[@id='main']/input[4]
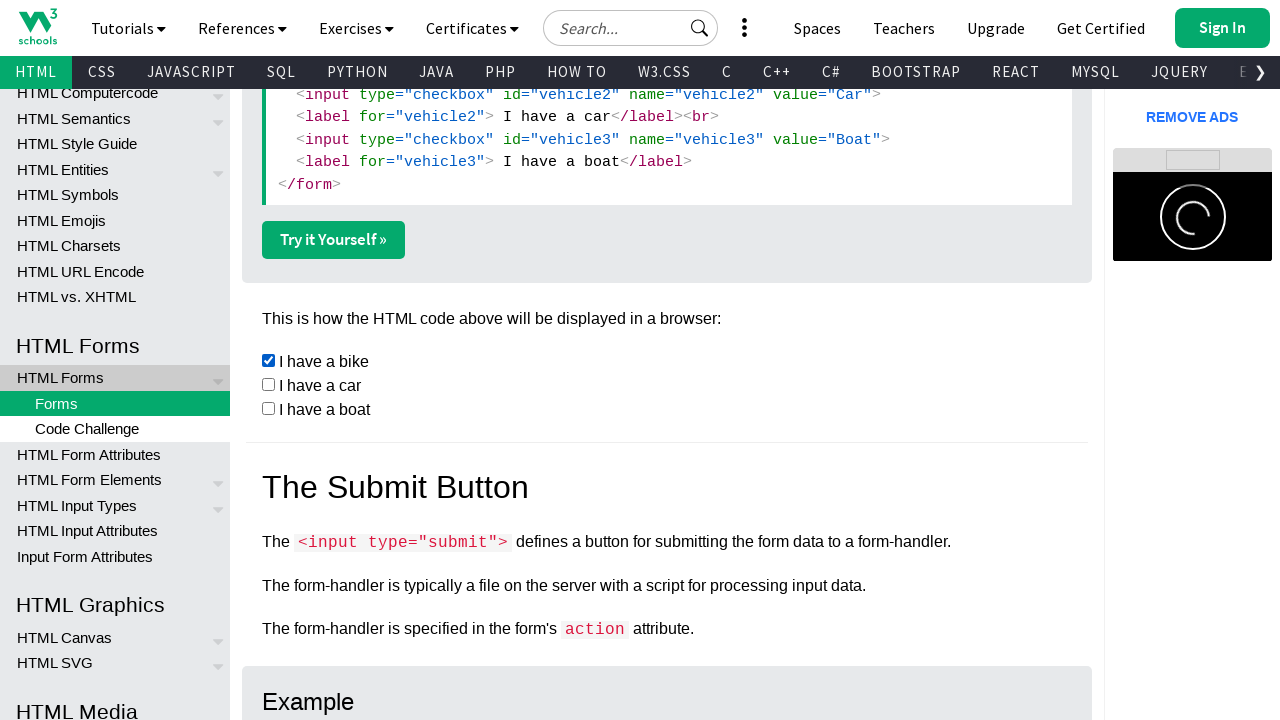

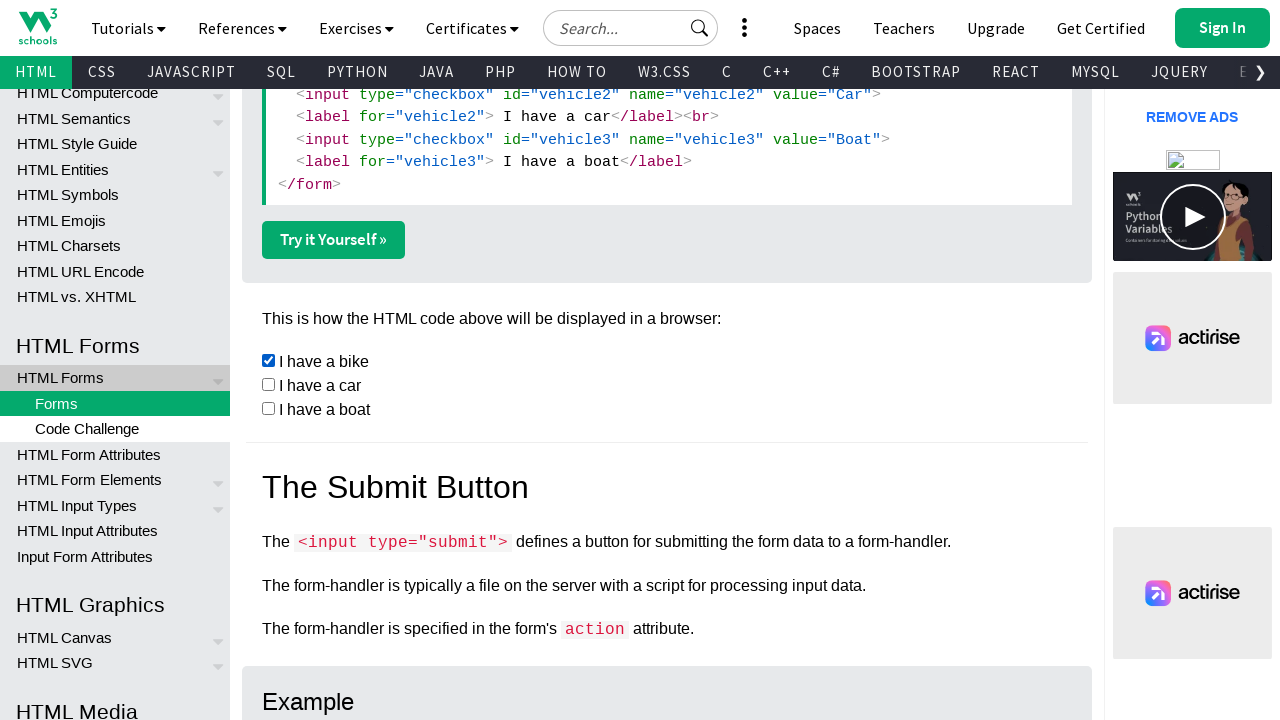